Tests the add element functionality on Herokuapp by clicking to add an element and verifying it appears

Starting URL: https://the-internet.herokuapp.com/

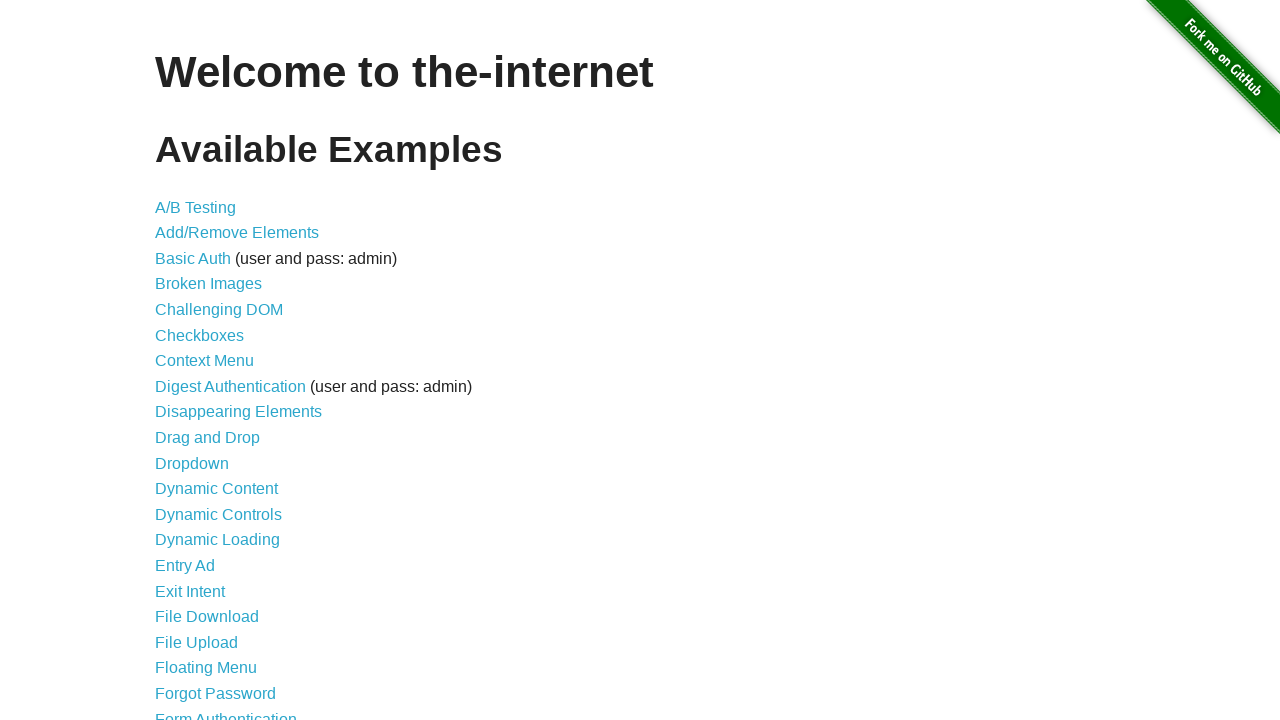

Clicked on Add/Remove Elements link at (237, 233) on a[href='/add_remove_elements/']
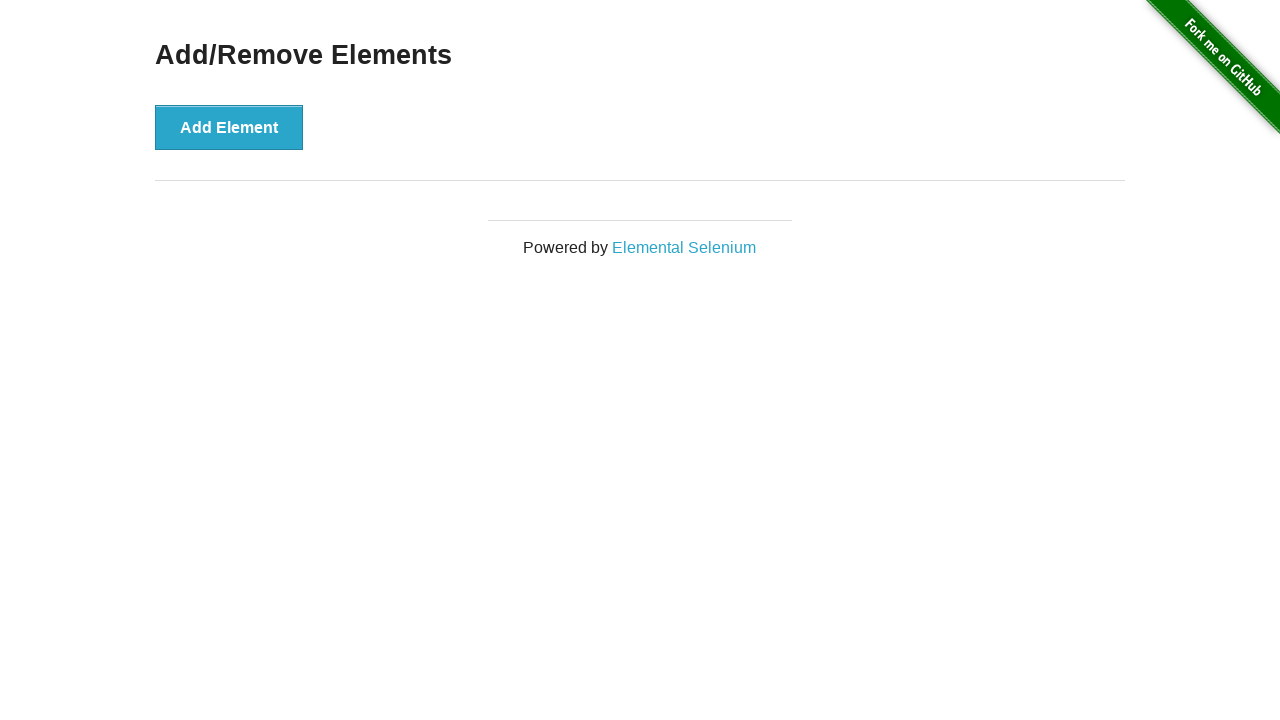

Clicked Add Element button at (229, 127) on button[onclick='addElement()']
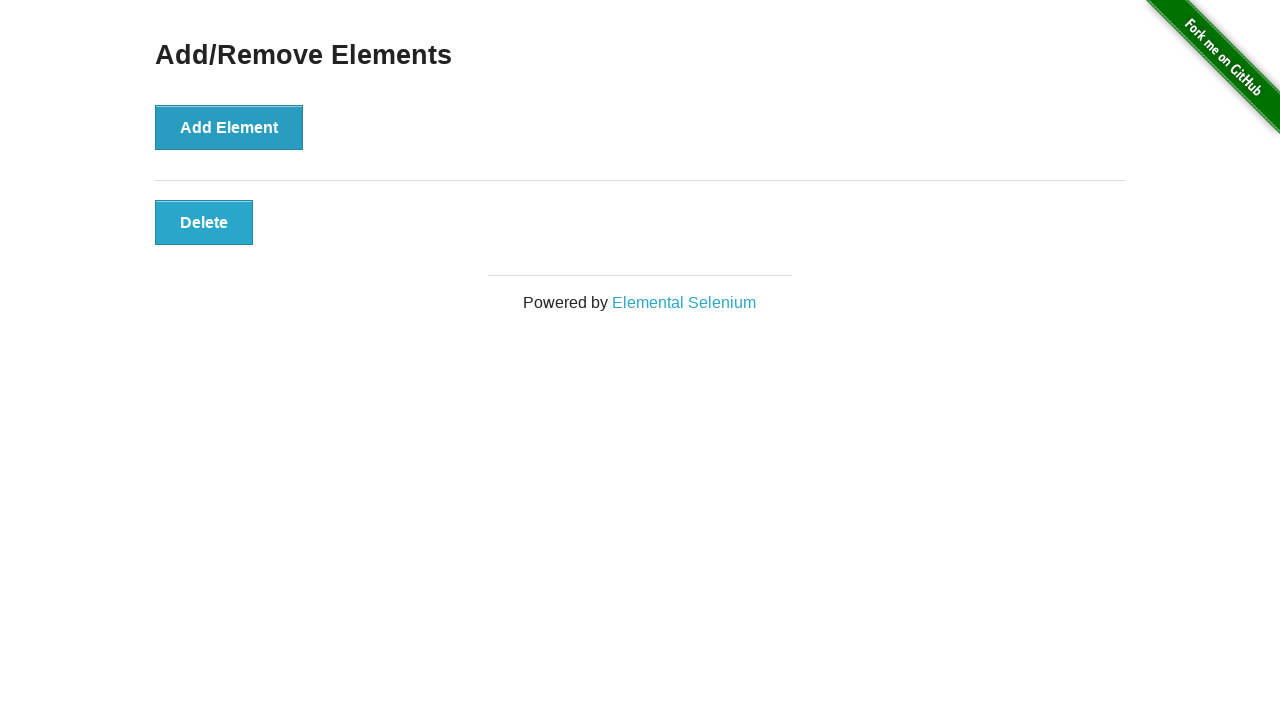

Verified that the added element is displayed on the page
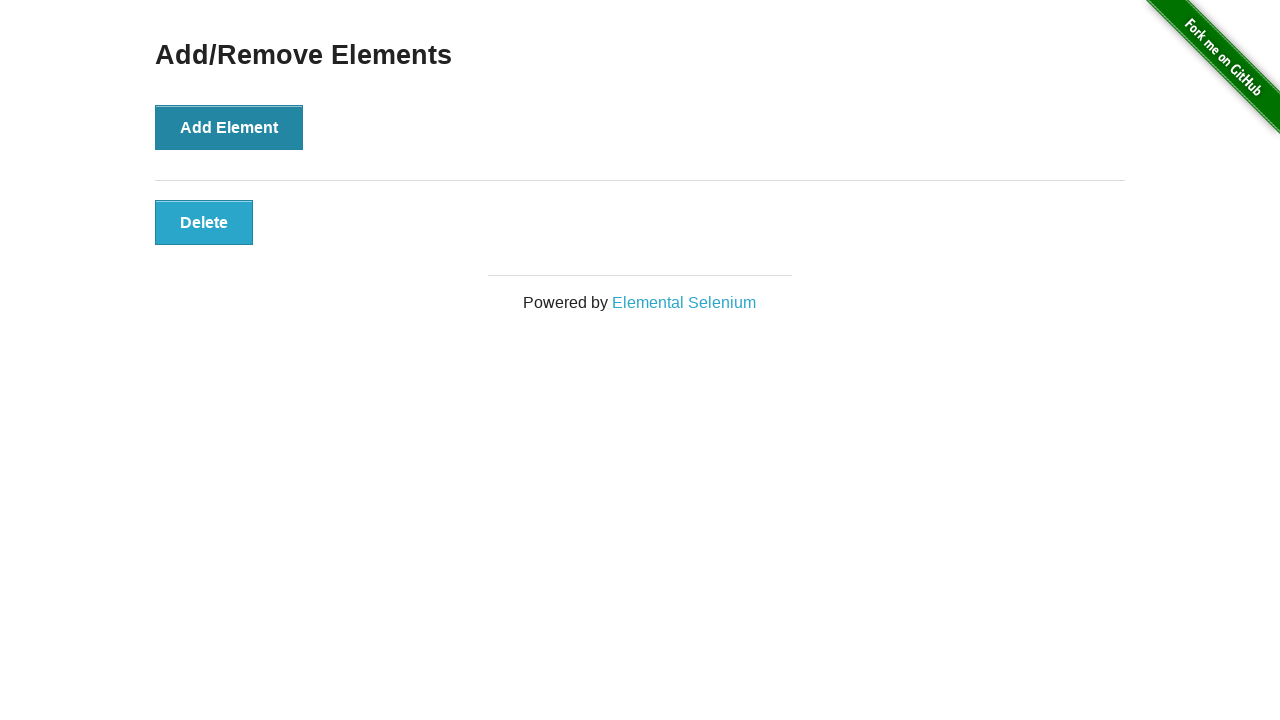

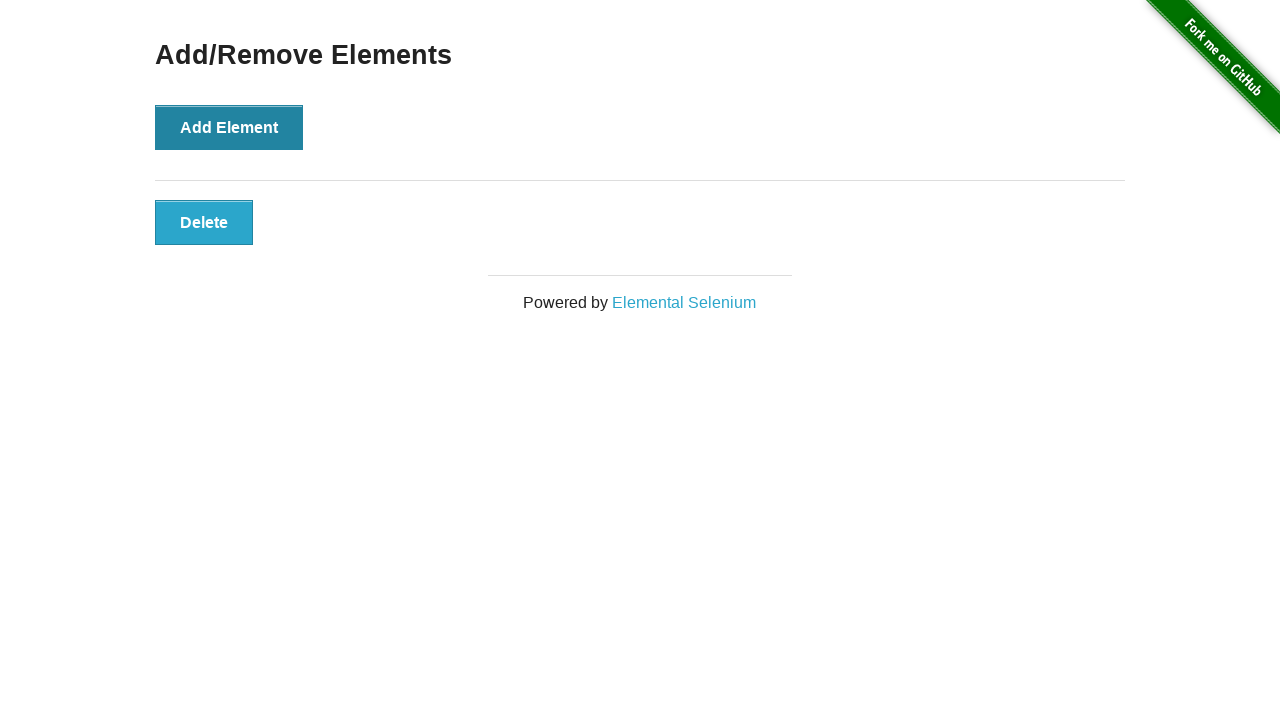